Tests a registration form by filling in first name, last name, and email fields, then submitting and verifying successful registration message

Starting URL: http://suninjuly.github.io/registration1.html

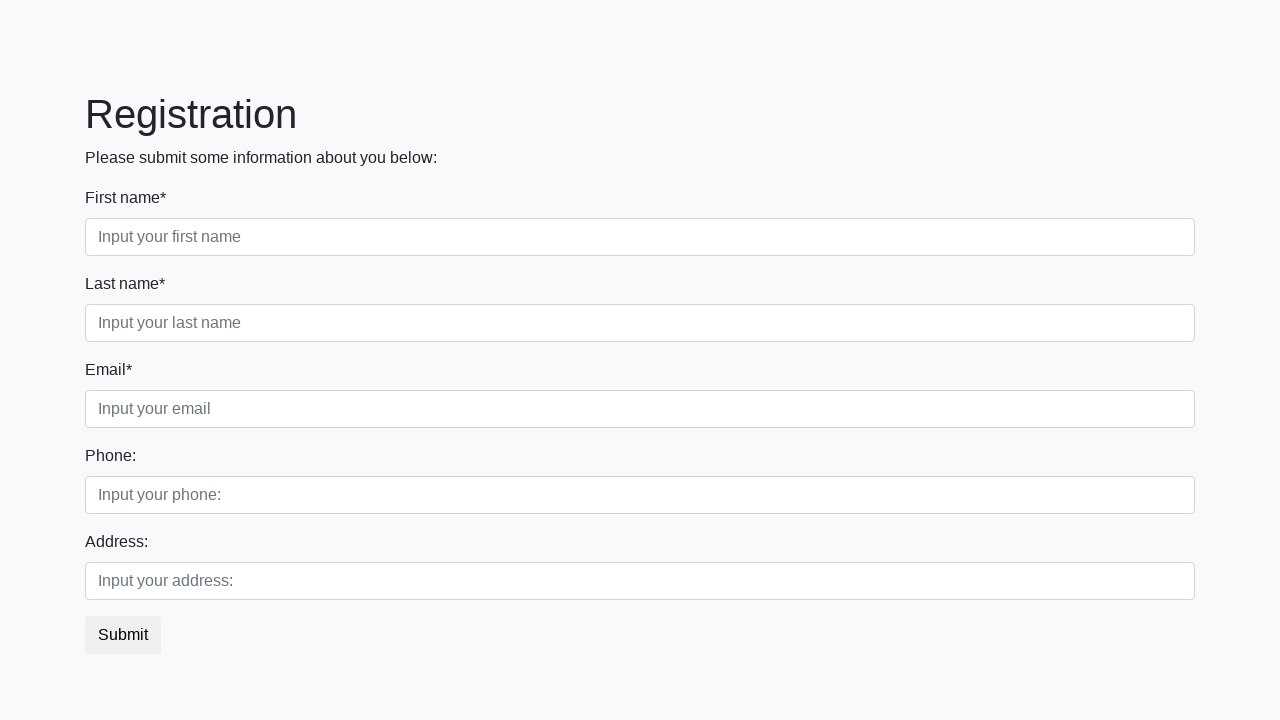

Filled first name field with 'Ivan' on div.first_block input.first
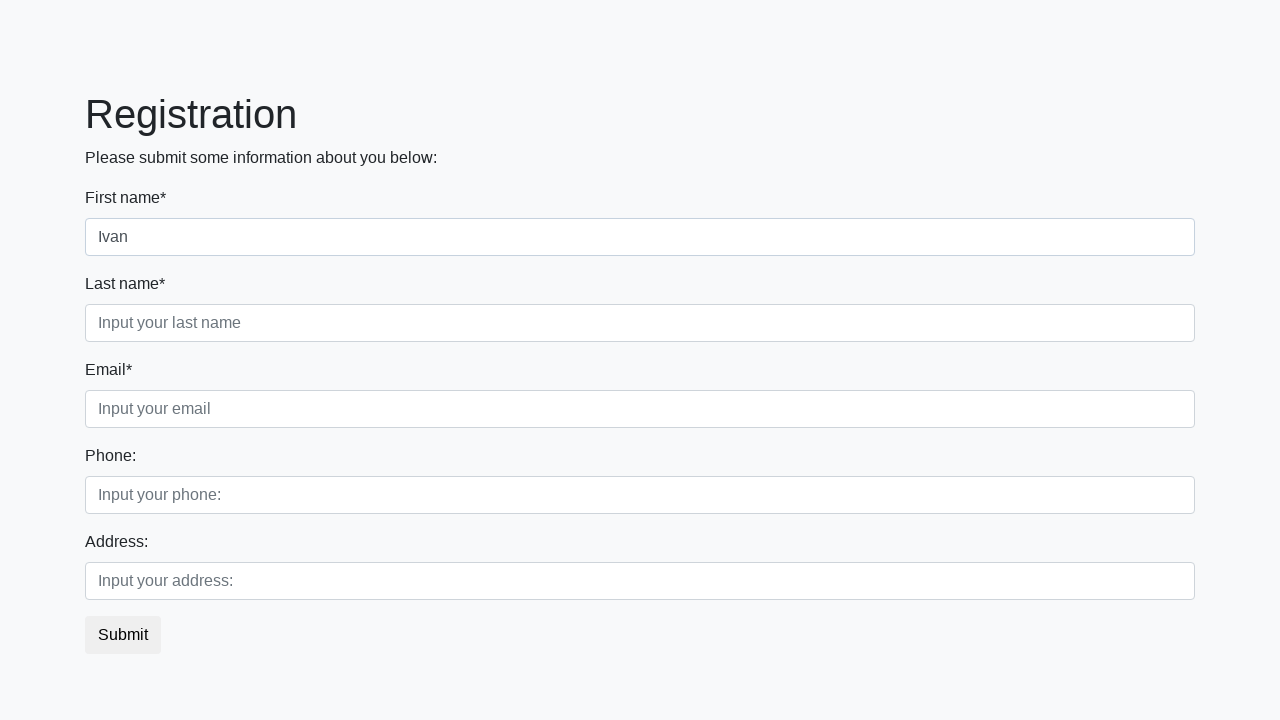

Filled last name field with 'Petrov' on div.first_block input.second
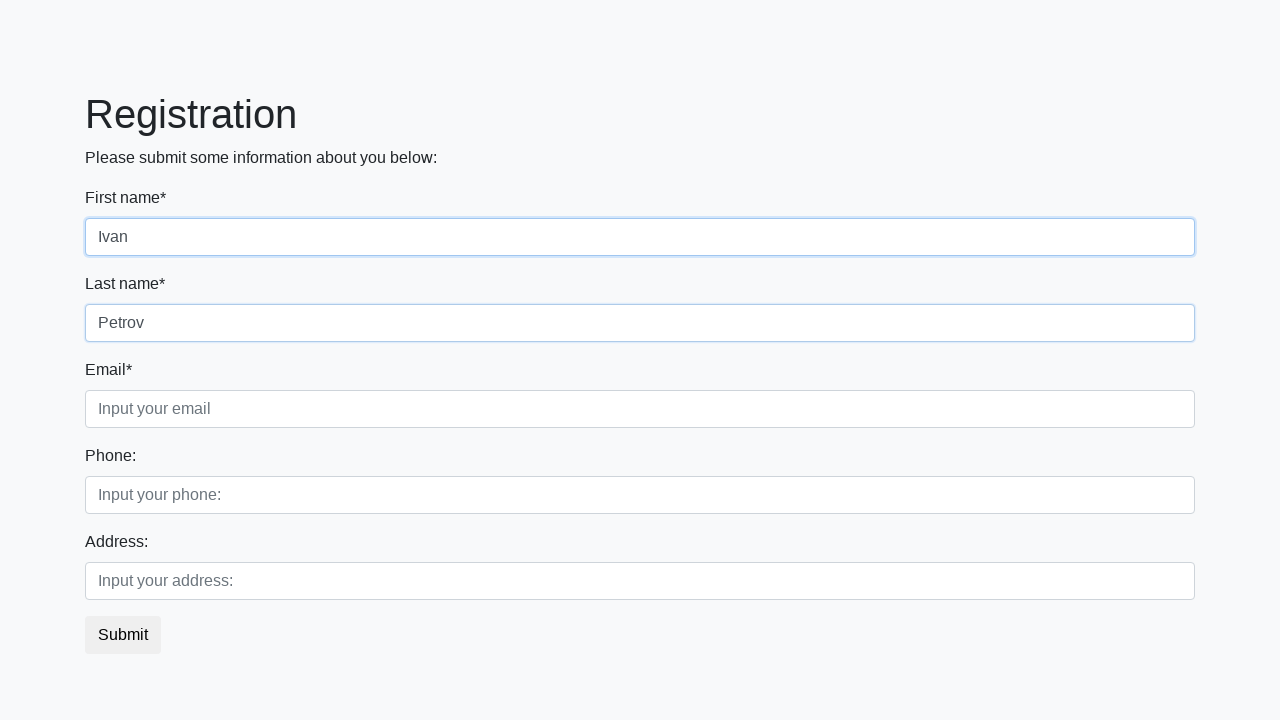

Filled email field with 'ivan.petrov@test.org' on div.first_block input.third
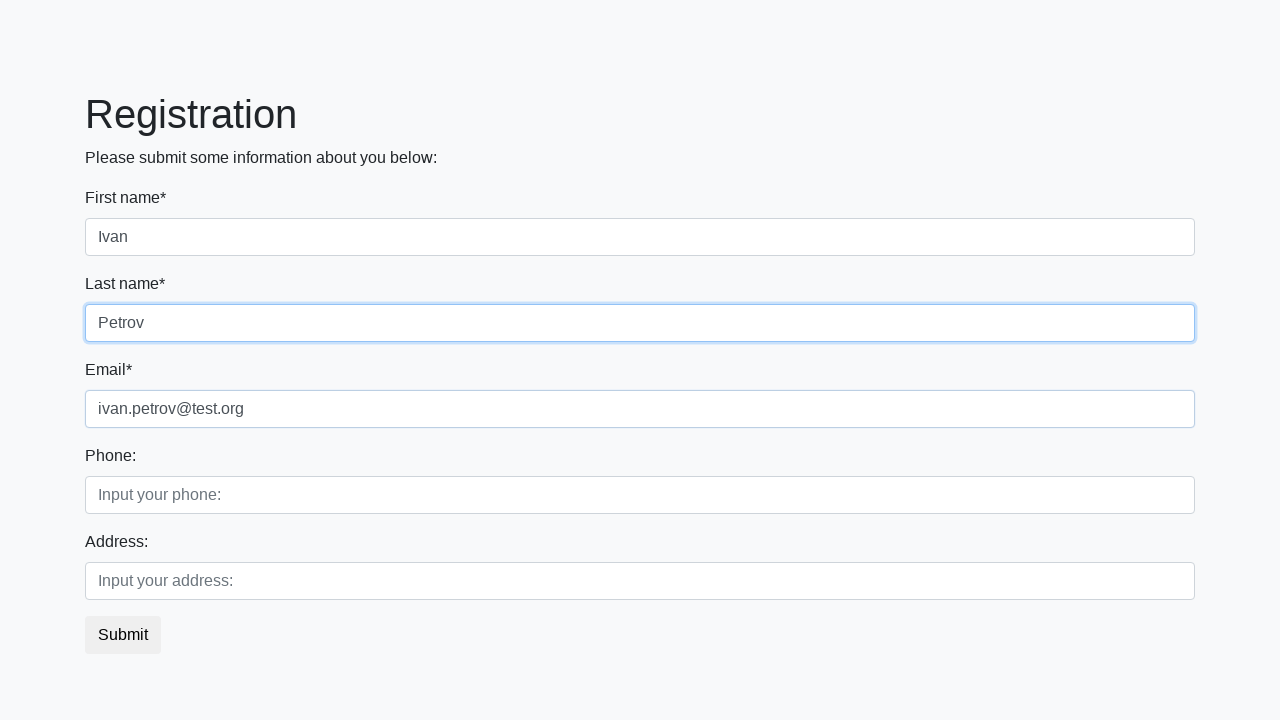

Clicked submit button to register at (123, 635) on button.btn
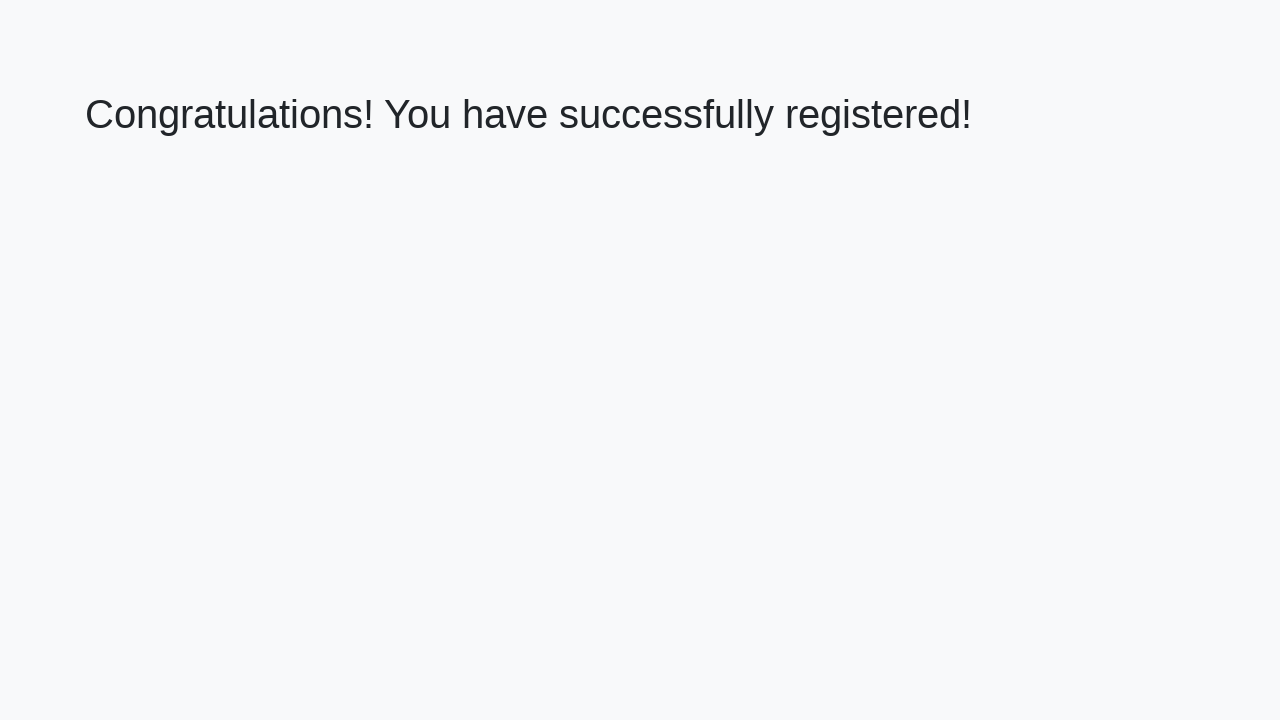

Success message heading loaded
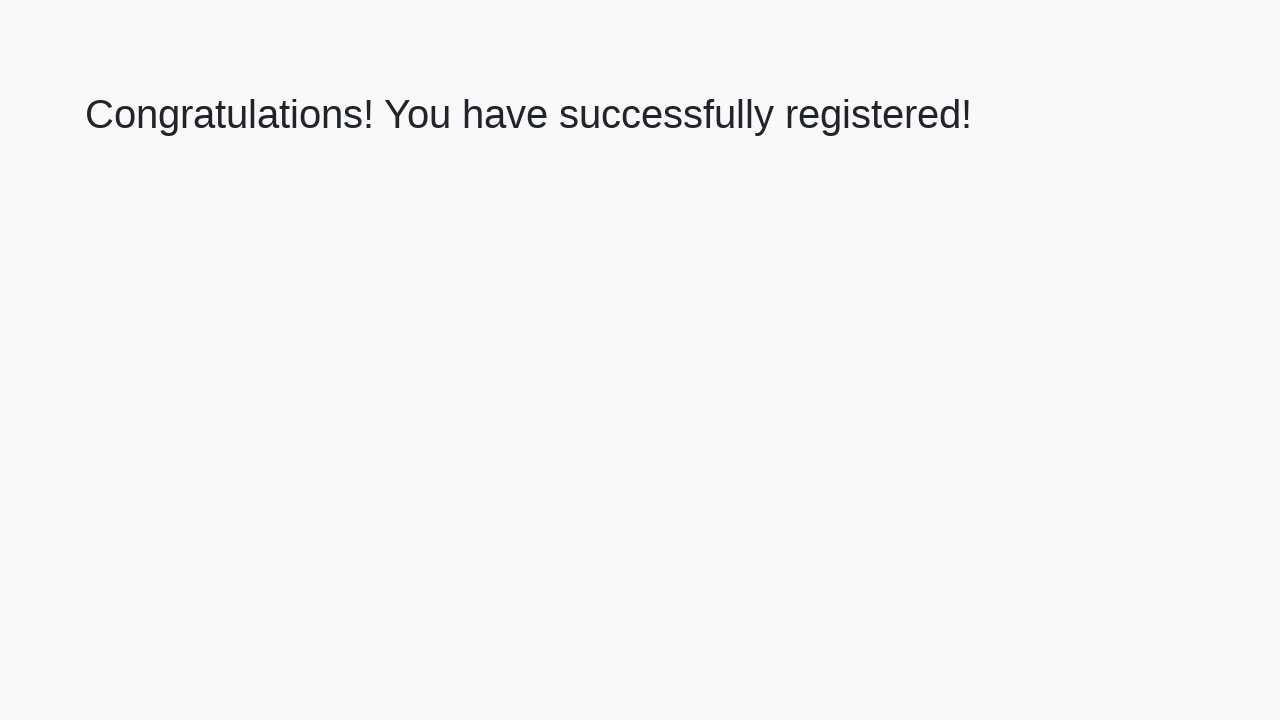

Retrieved success message text
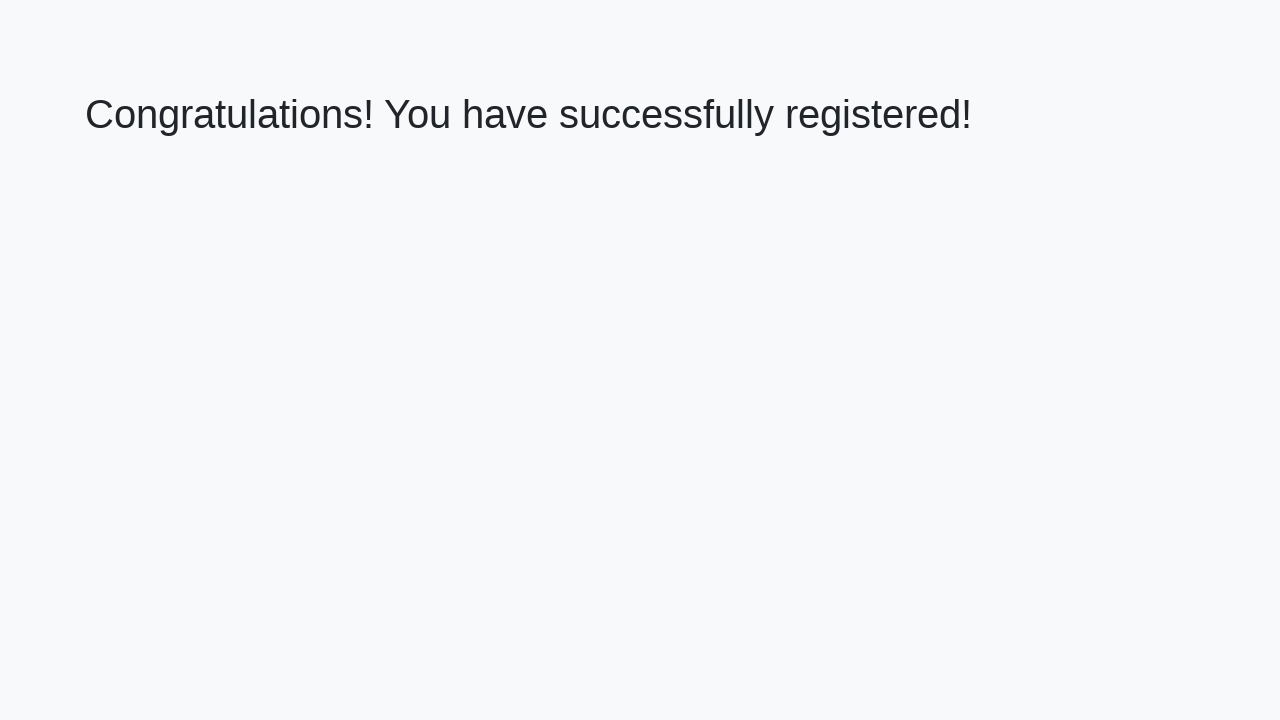

Verified success message: 'Congratulations! You have successfully registered!'
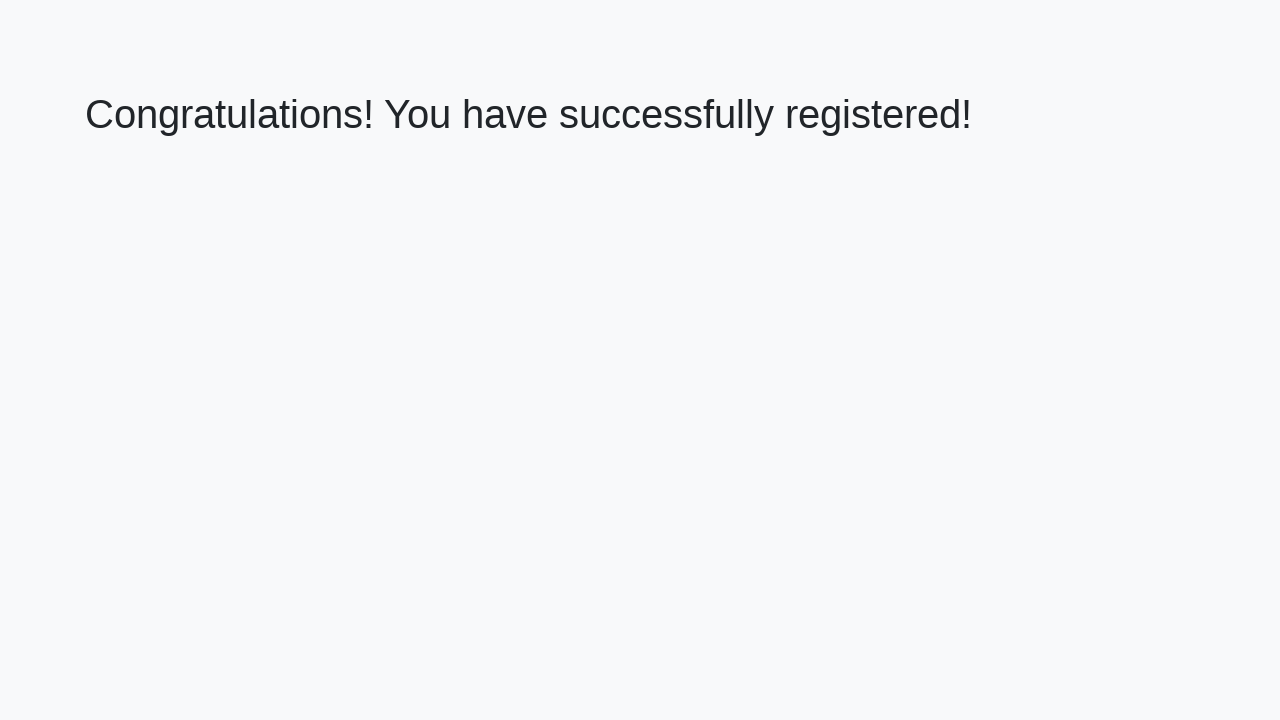

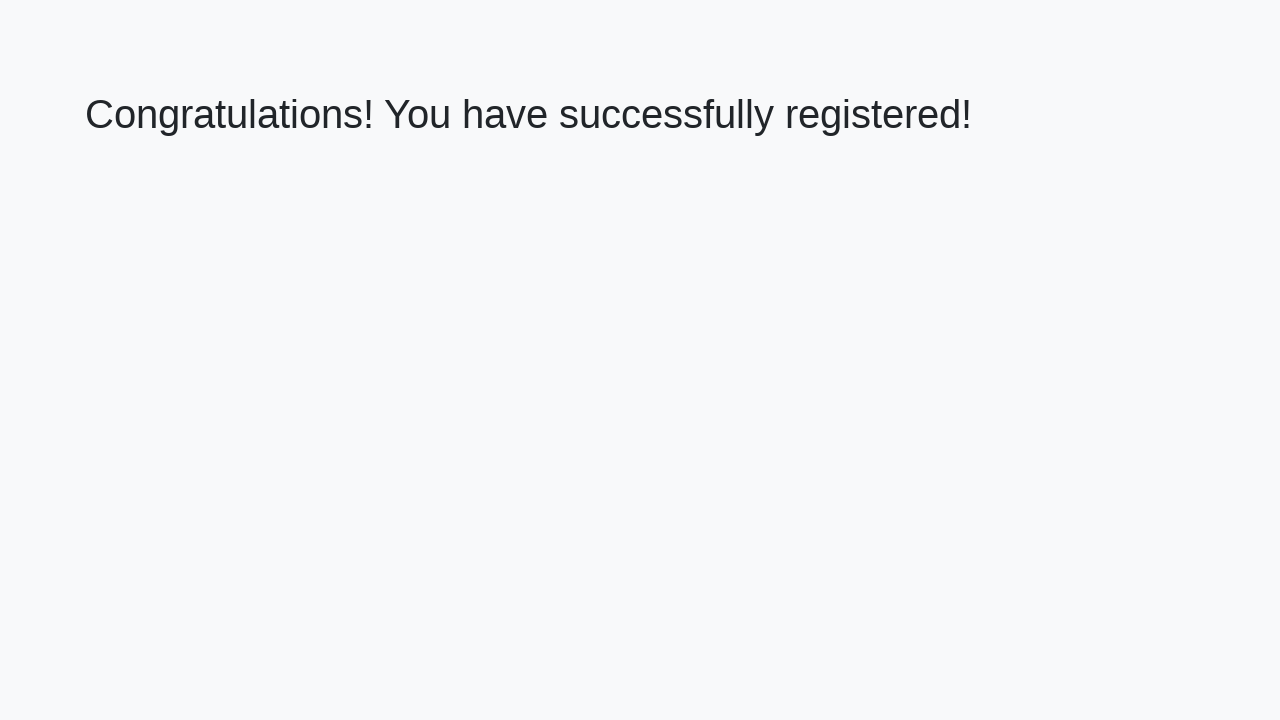